Navigates to cat food section, adds the first product to cart, and attempts to add to wishlist

Starting URL: https://petspot.rs/

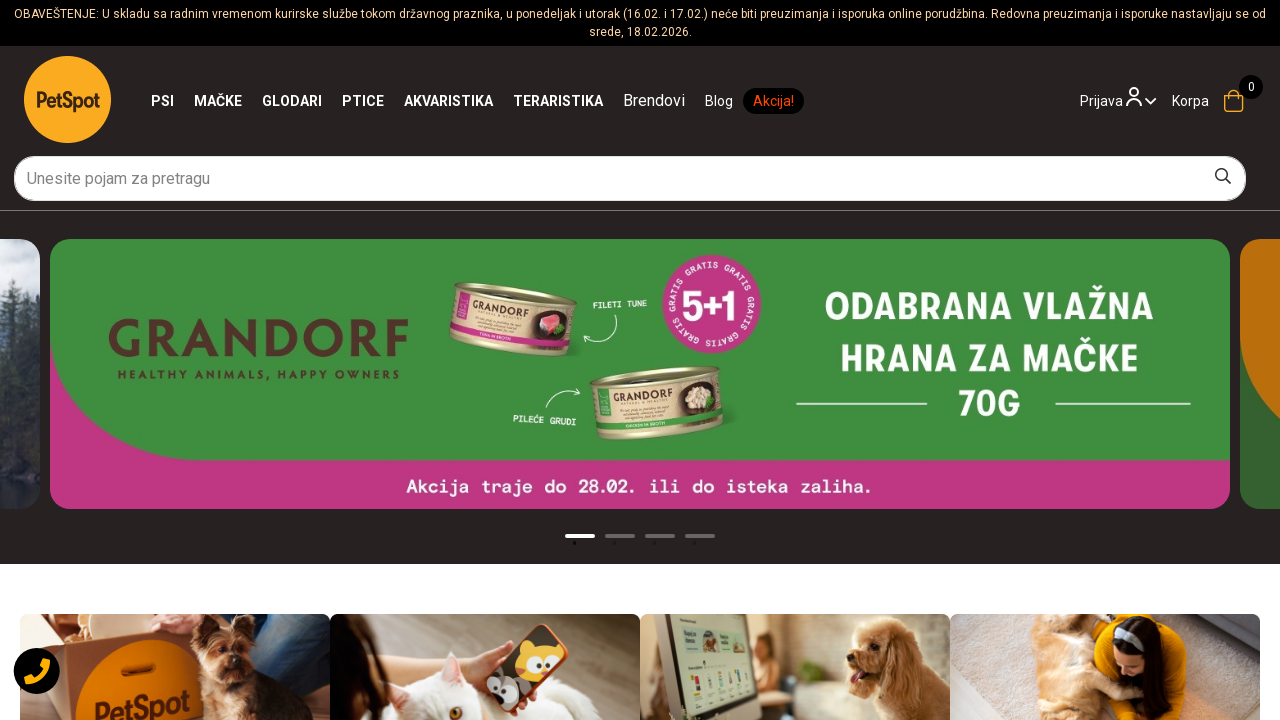

Clicked on cats section link at (218, 101) on a[href='https://petspot.rs/macke.html']
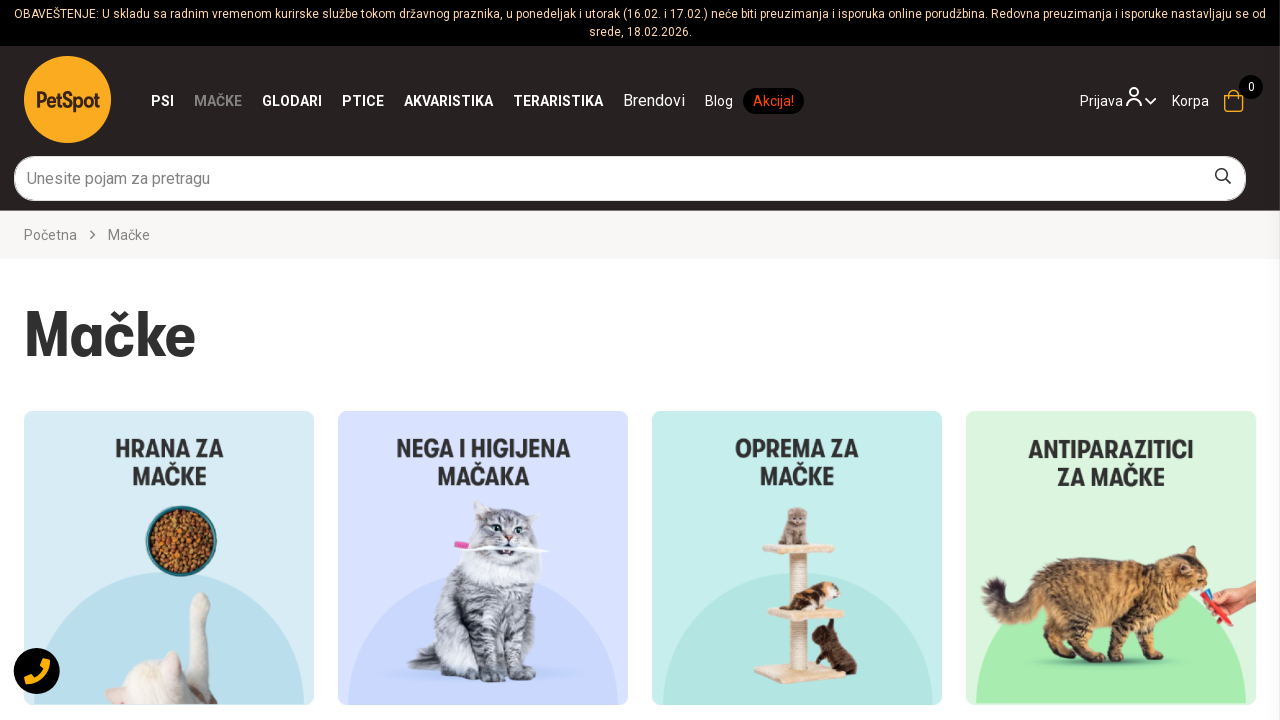

Waited for page title to load
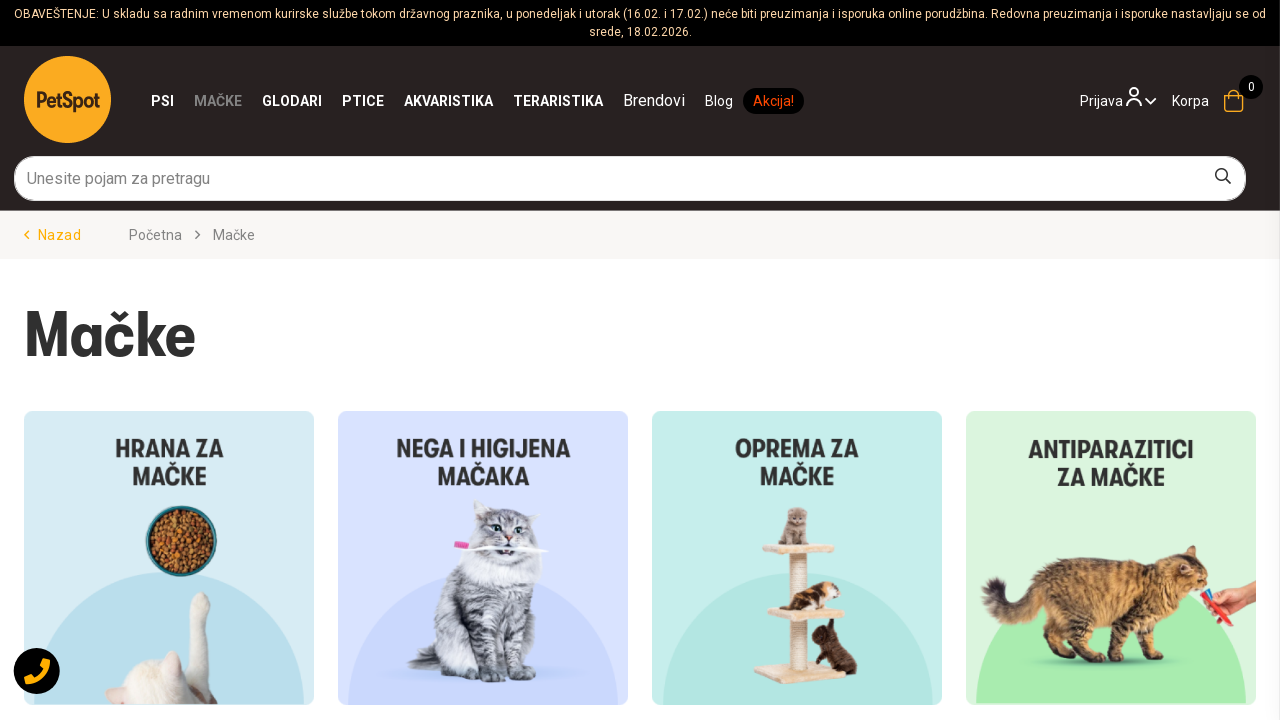

Clicked on cat food section at (169, 558) on a[title='Hrana za mačke']
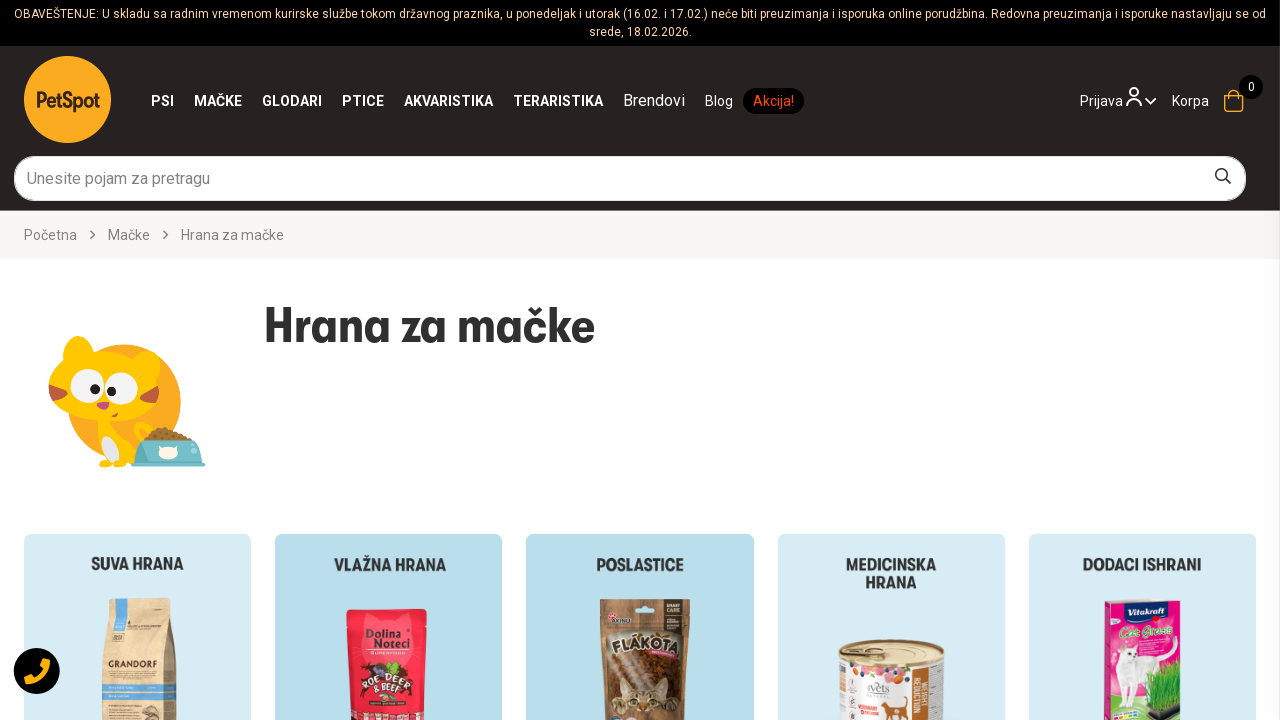

Waited for products to load
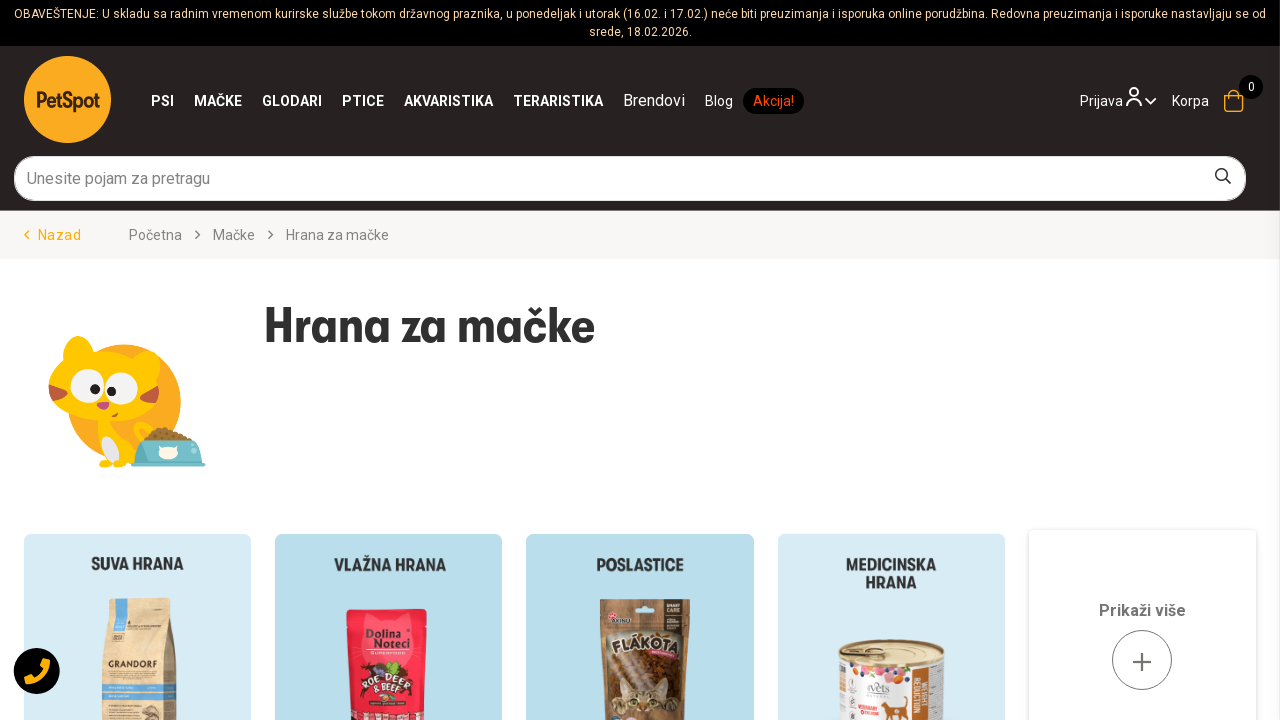

Clicked add to cart button on first product at (490, 360) on .product-item-info >> nth=0 >> button[data-event='addToCart']
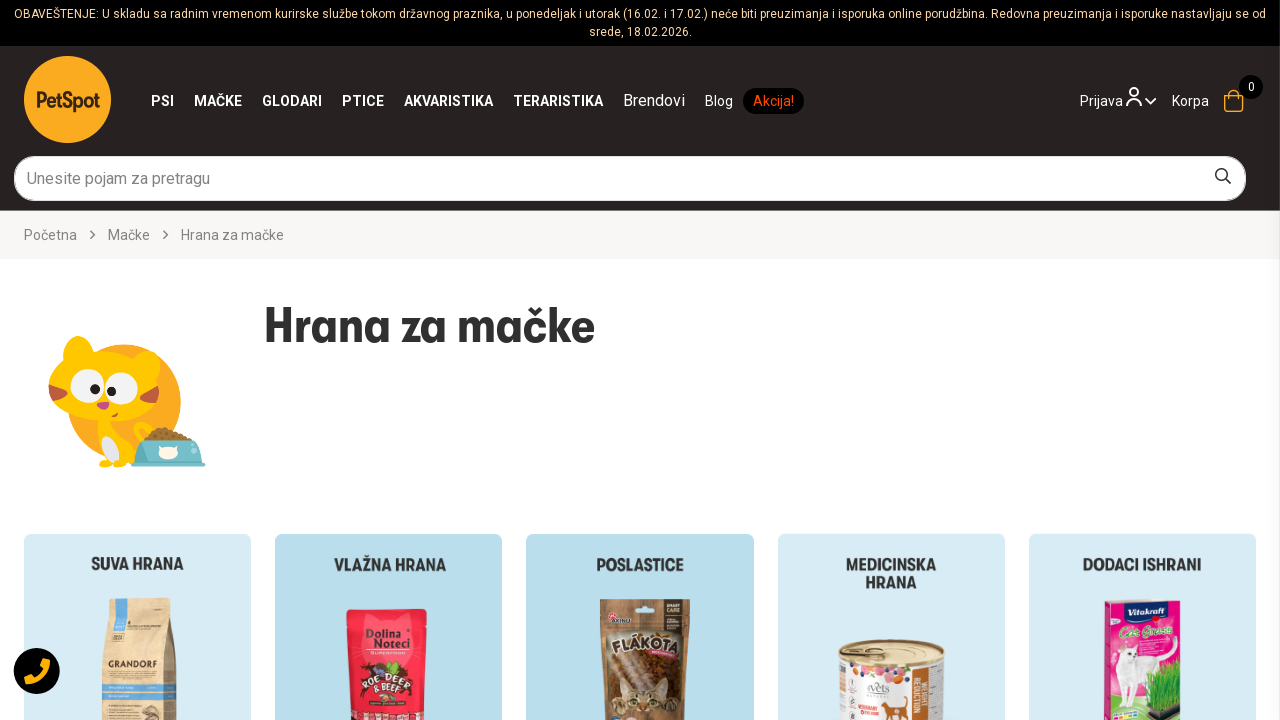

Cart counter updated after adding product
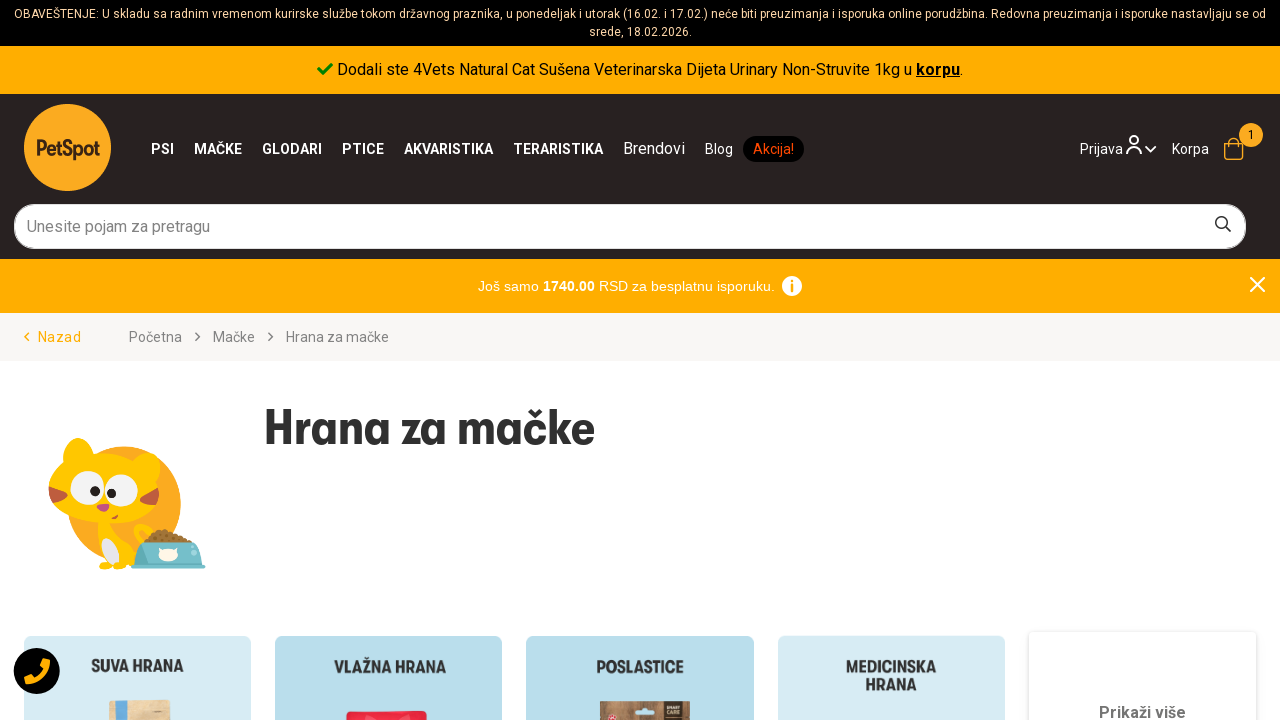

Clicked wishlist button on first product at (500, 360) on .product-item-info >> nth=0 >> div[data-role='add-to-links']
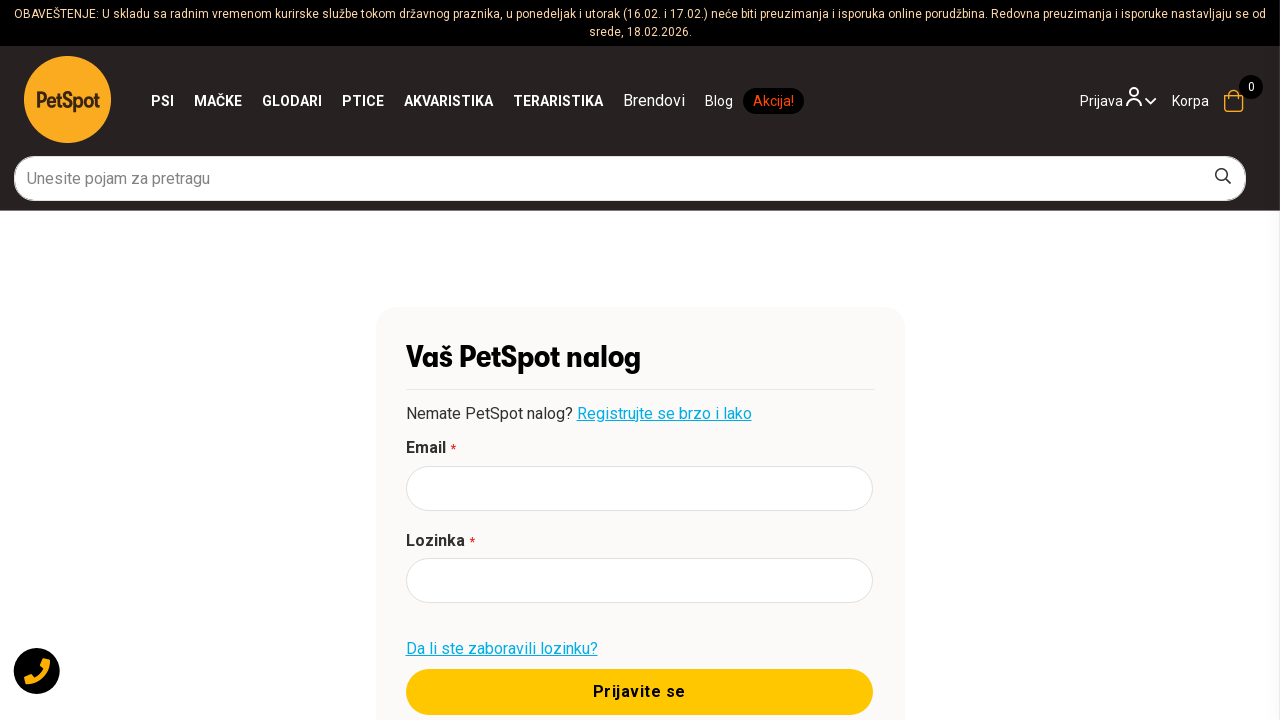

Navigated to login page
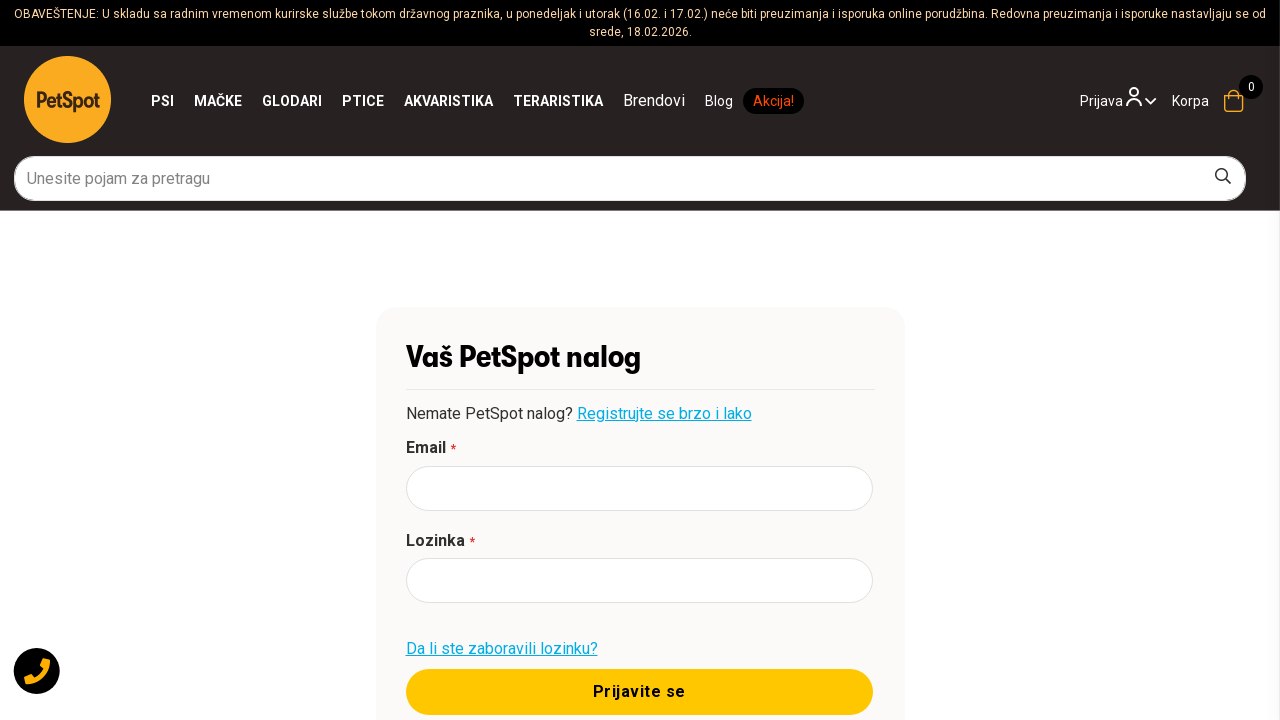

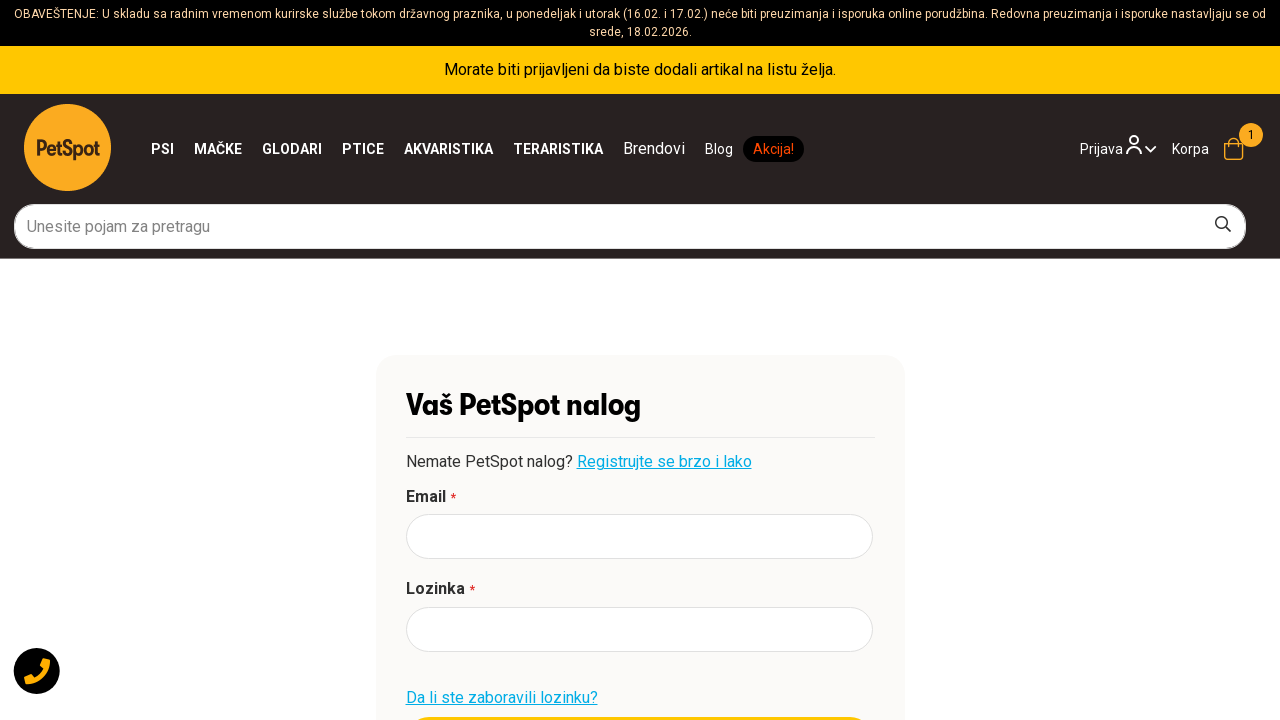